Tests alert functionality on Leafground by clicking show buttons and interacting with pagination/navigation elements labeled "Min and Max"

Starting URL: https://www.leafground.com/alert.xhtml

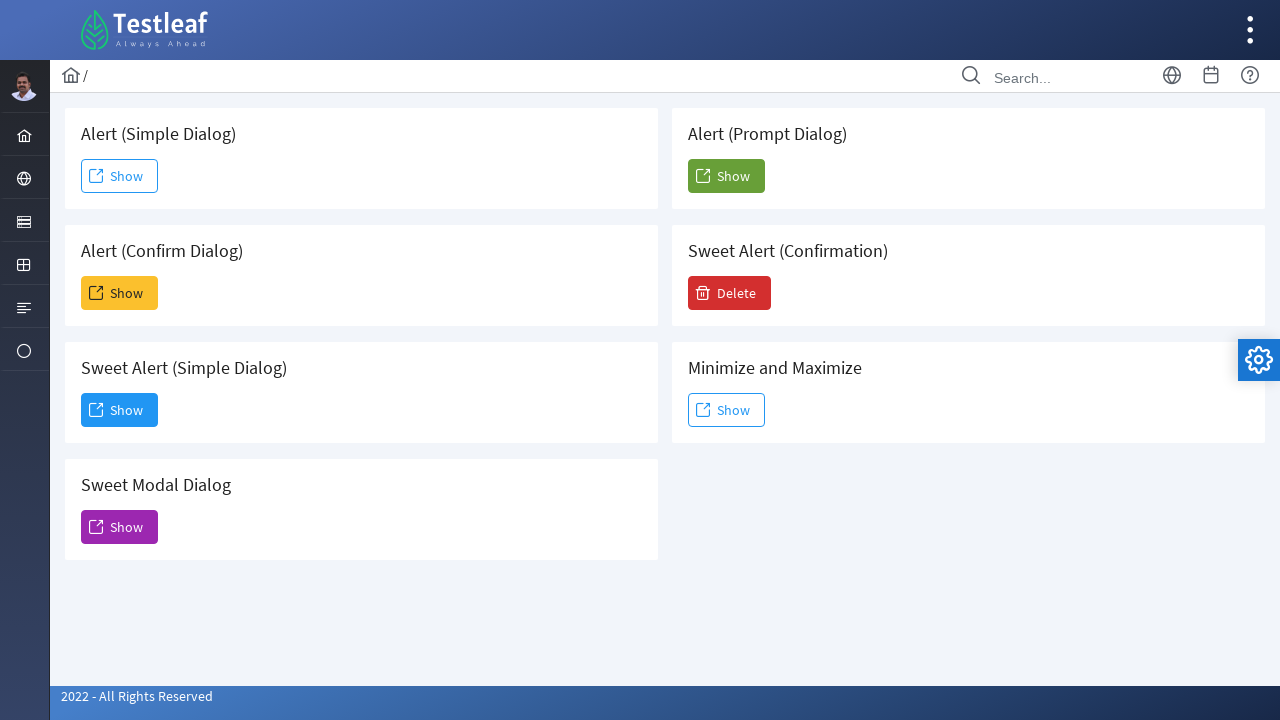

Navigated to Leafground alert page
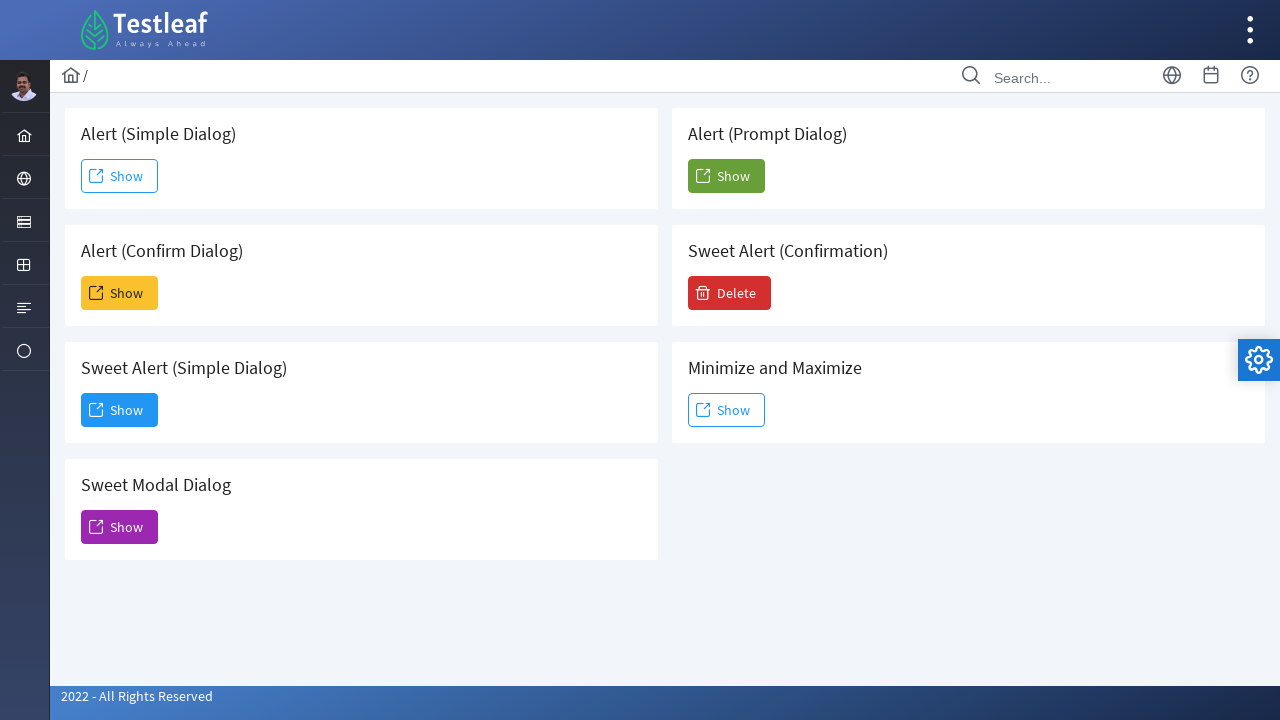

Clicked the 6th Show button at (726, 410) on xpath=(//span[text()='Show'])[6]
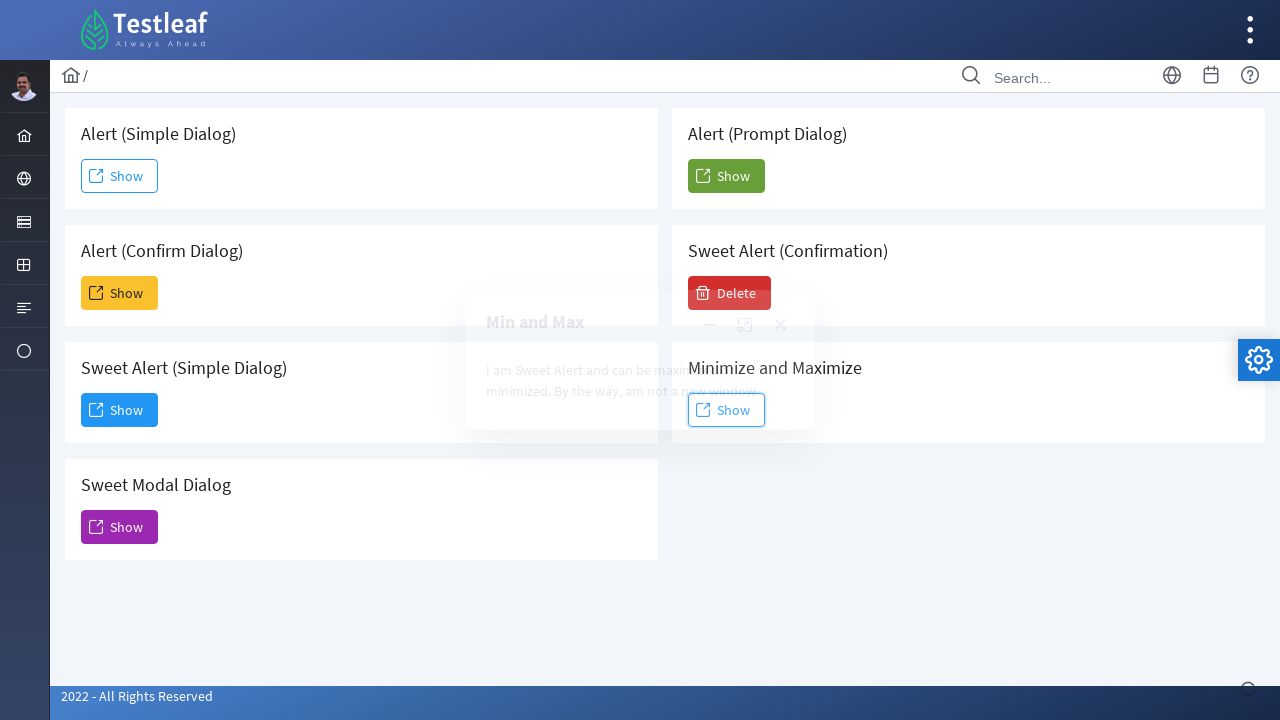

Waited 2000ms for alert-related content to load
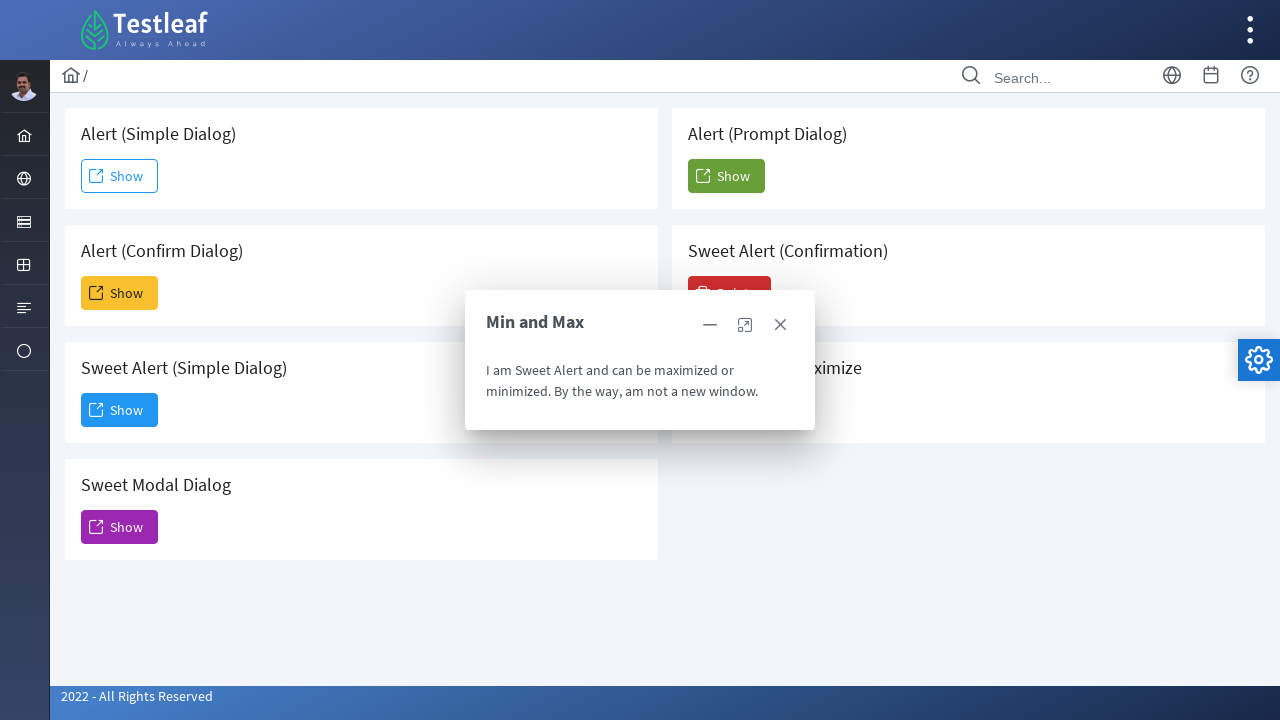

Clicked the second navigation link after Min and Max at (745, 325) on xpath=(//span[text()='Min and Max']//following::a)[2]
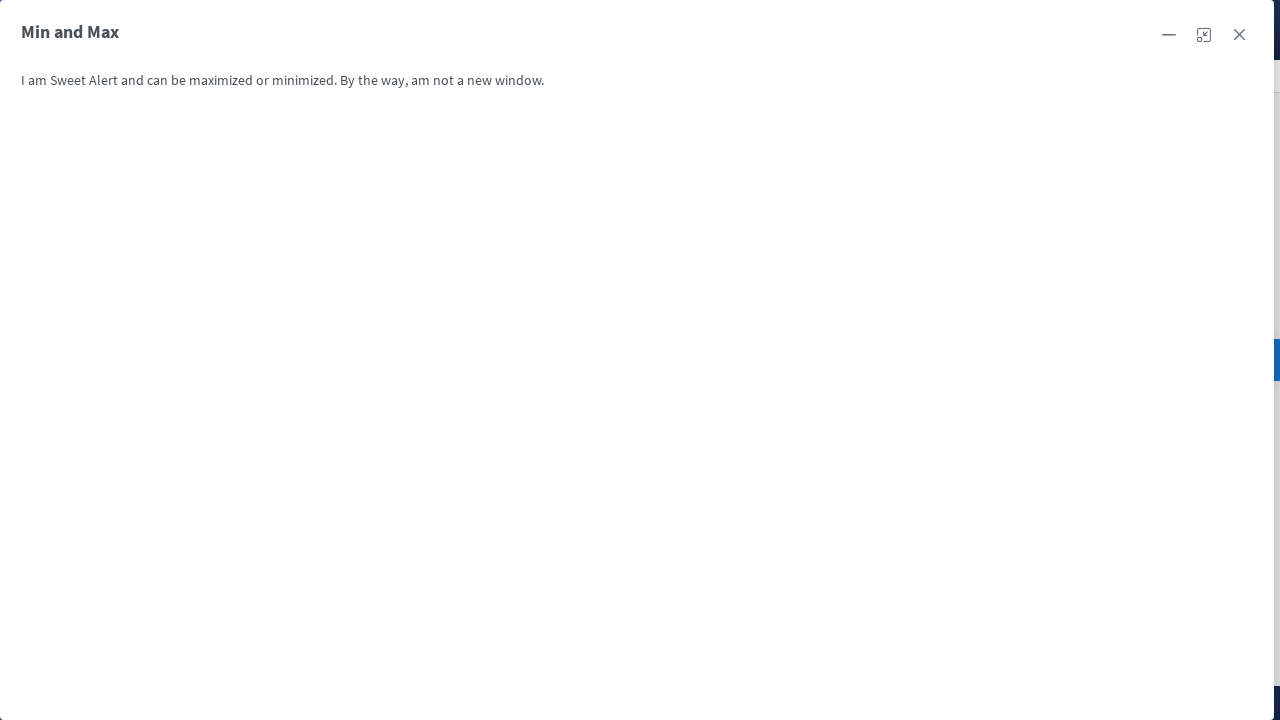

Clicked the third navigation link after Min and Max at (1169, 35) on xpath=(//span[text()='Min and Max']//following::a)[3]
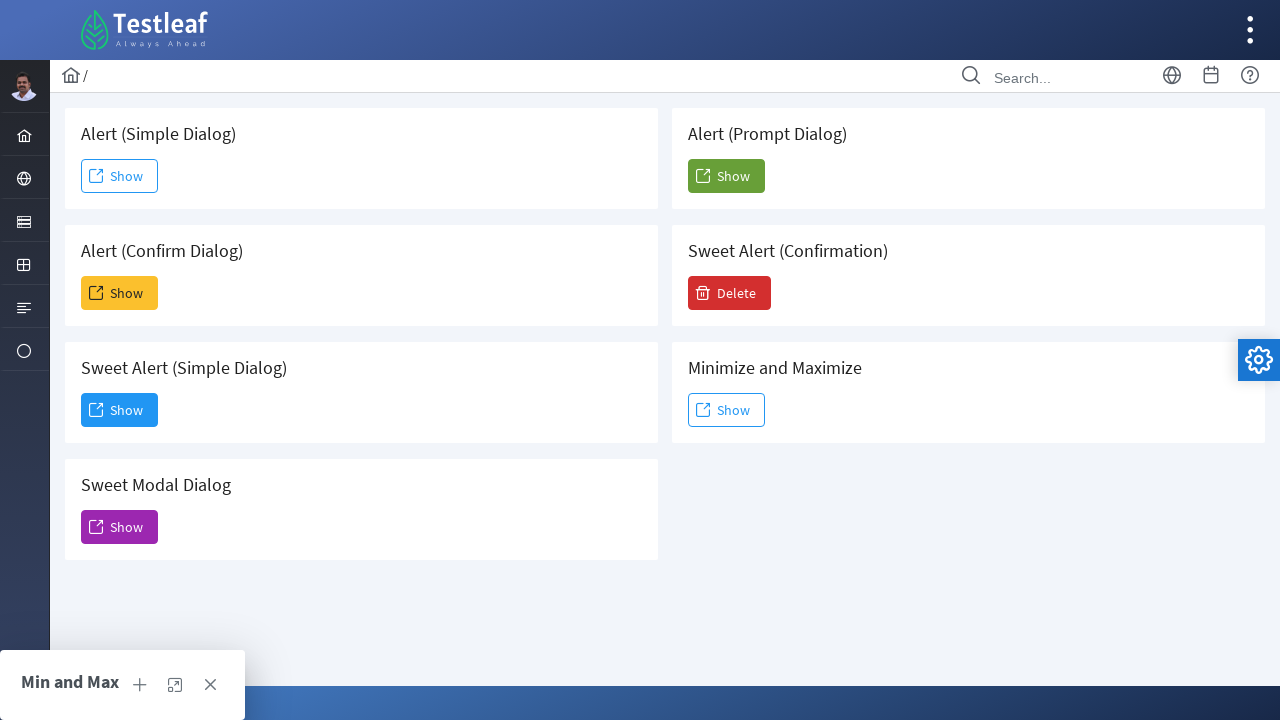

Waited 2000ms for content update
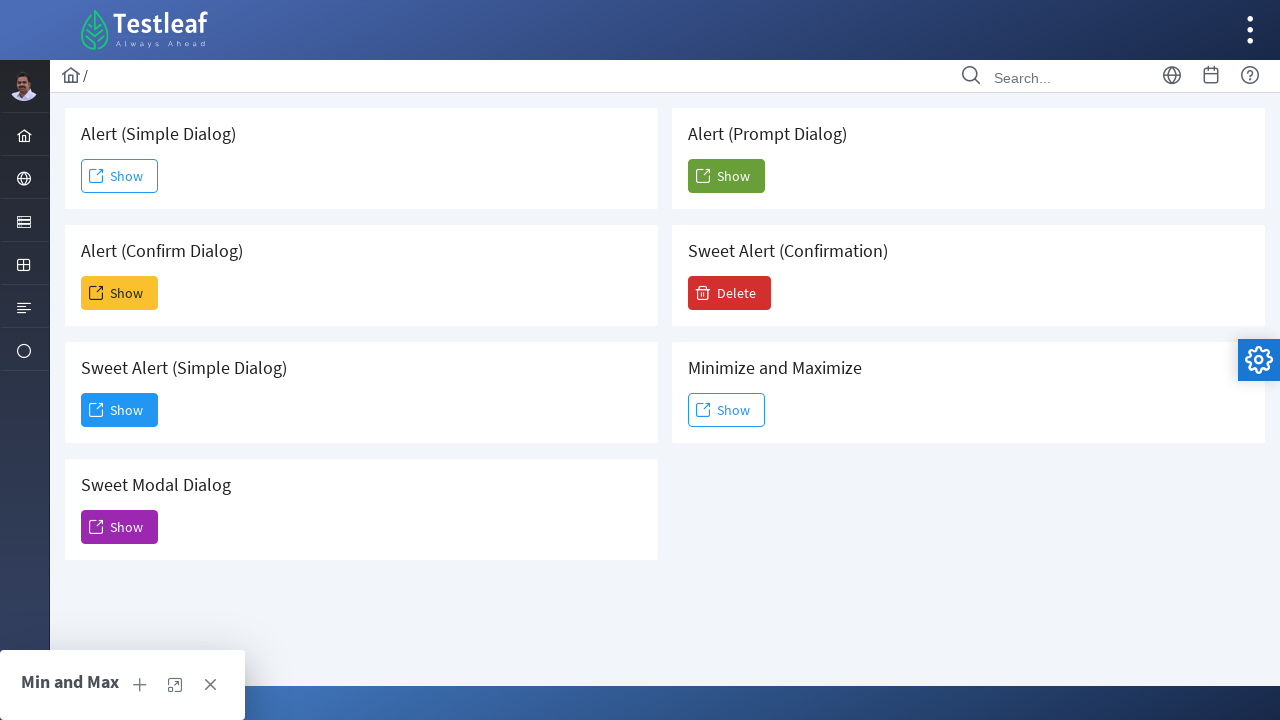

Clicked the third navigation link after Min and Max again at (140, 685) on xpath=(//span[text()='Min and Max']//following::a)[3]
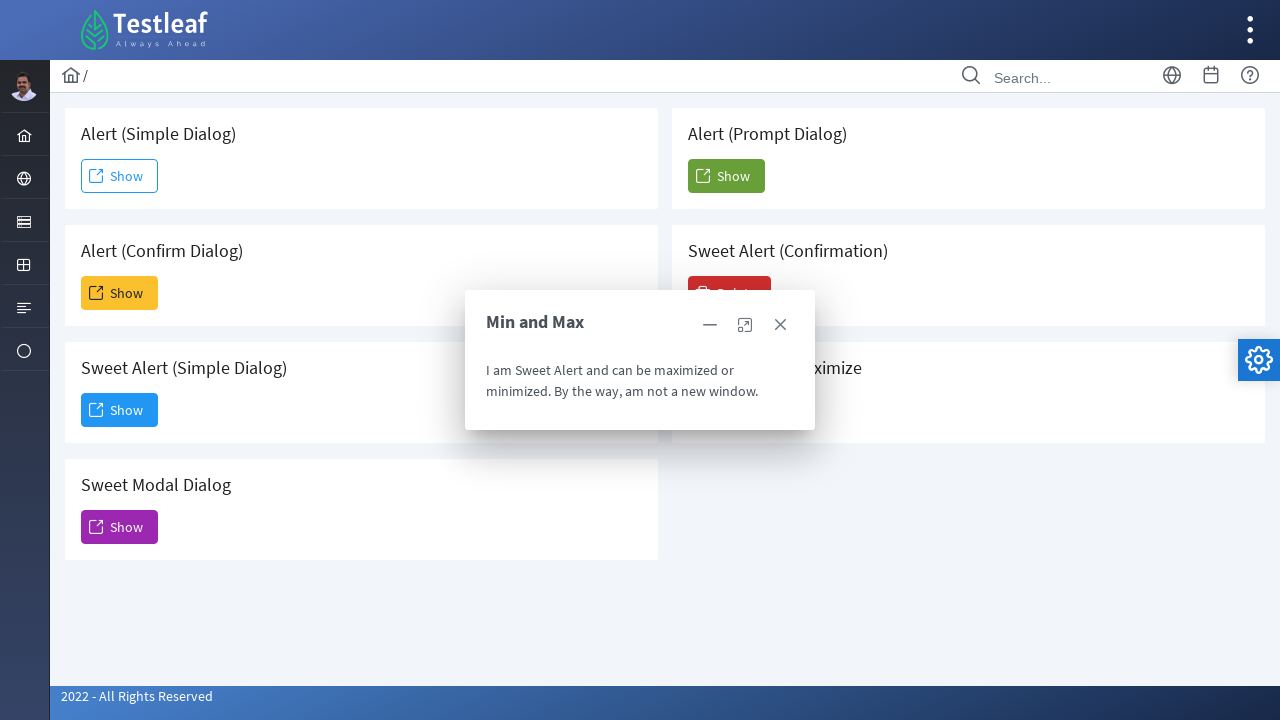

Clicked the first navigation link after Min and Max at (780, 325) on xpath=(//span[text()='Min and Max']//following::a)[1]
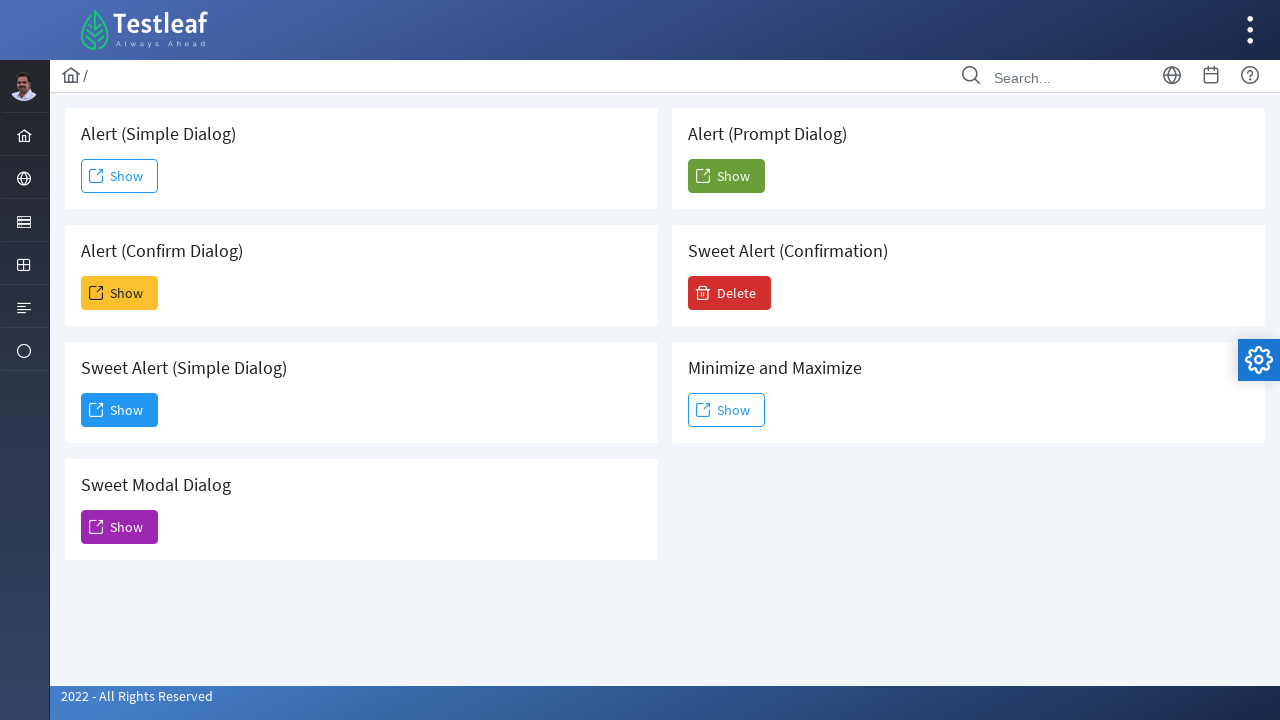

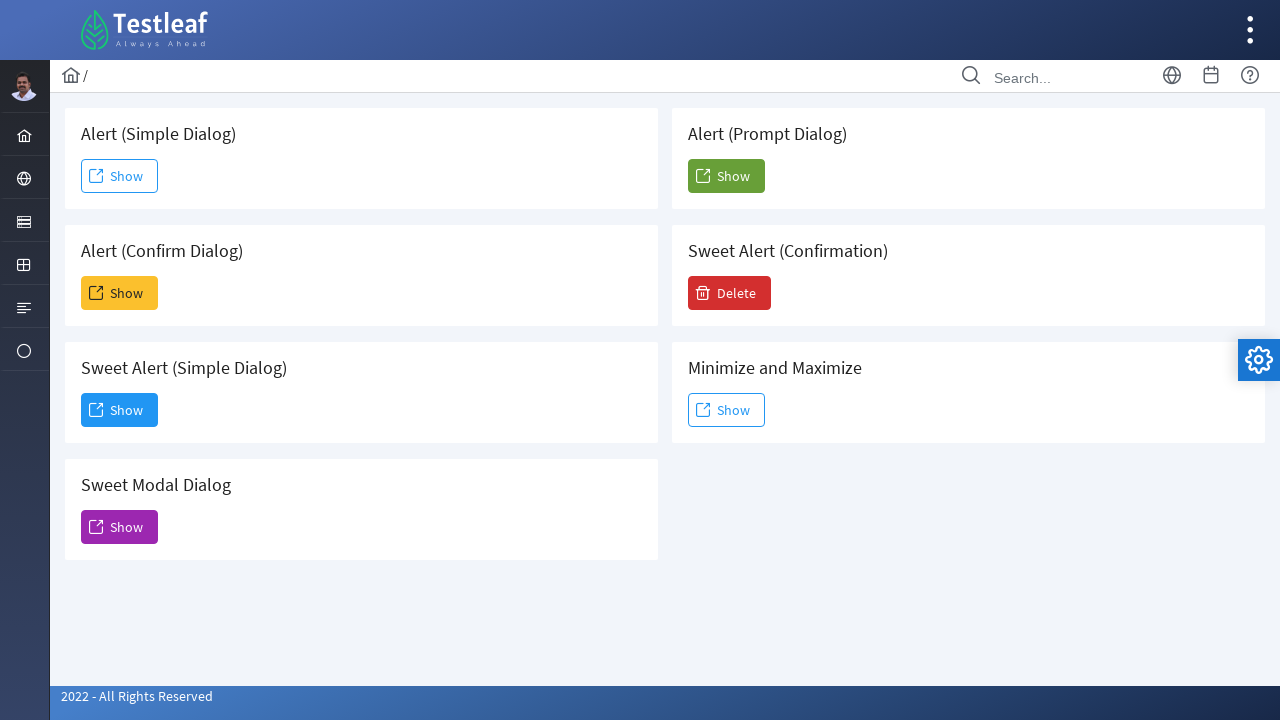